Tests if checkbox element is present and clicks it if not already selected

Starting URL: https://the-internet.herokuapp.com/checkboxes

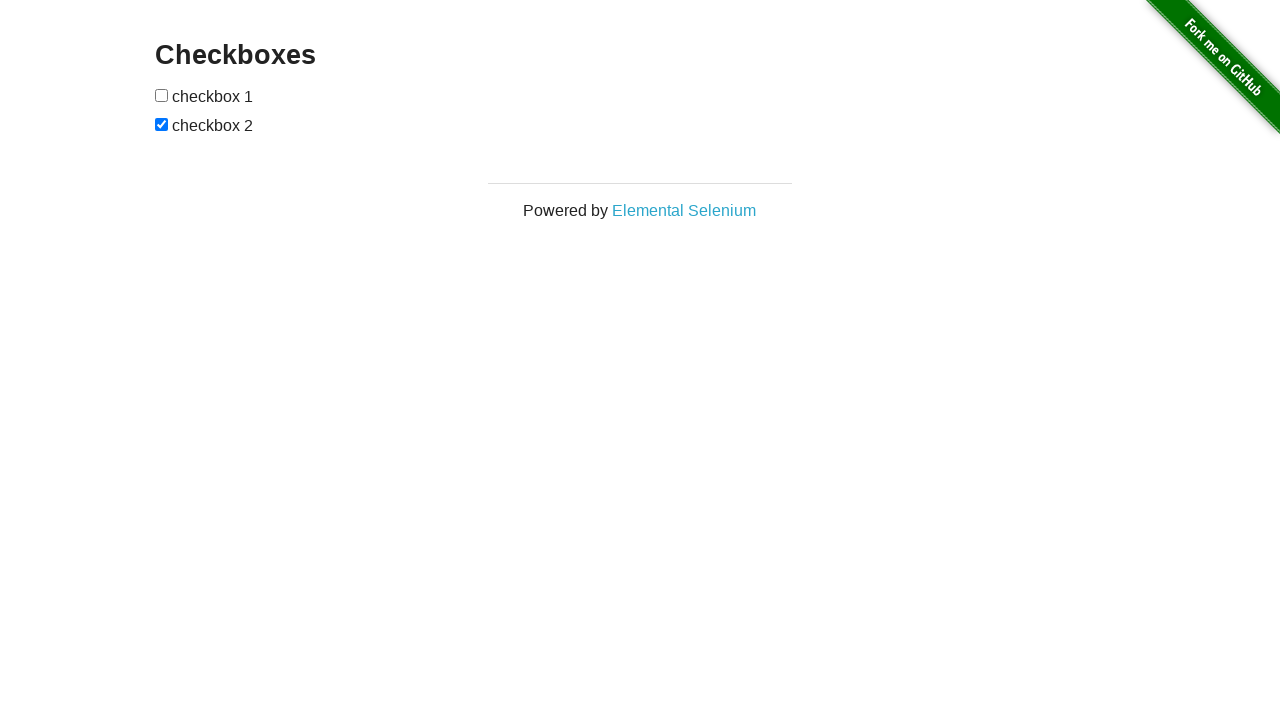

Waited for first checkbox element to be present
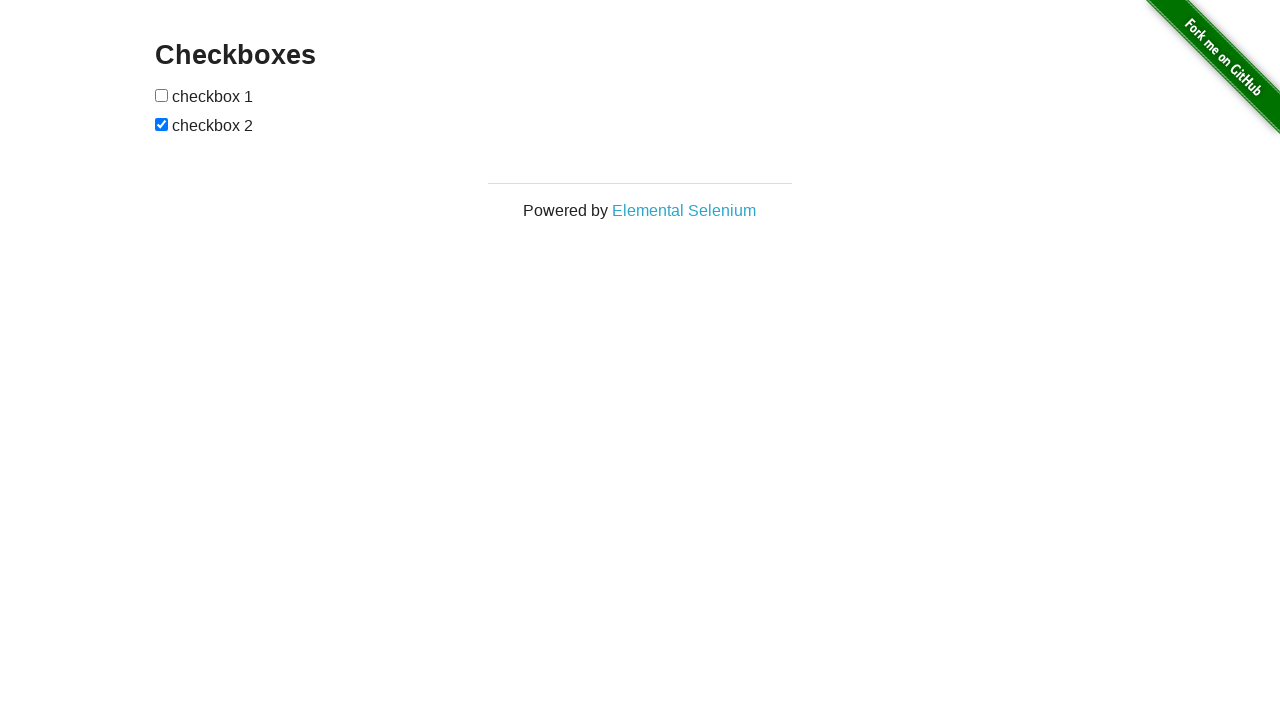

Located first checkbox element
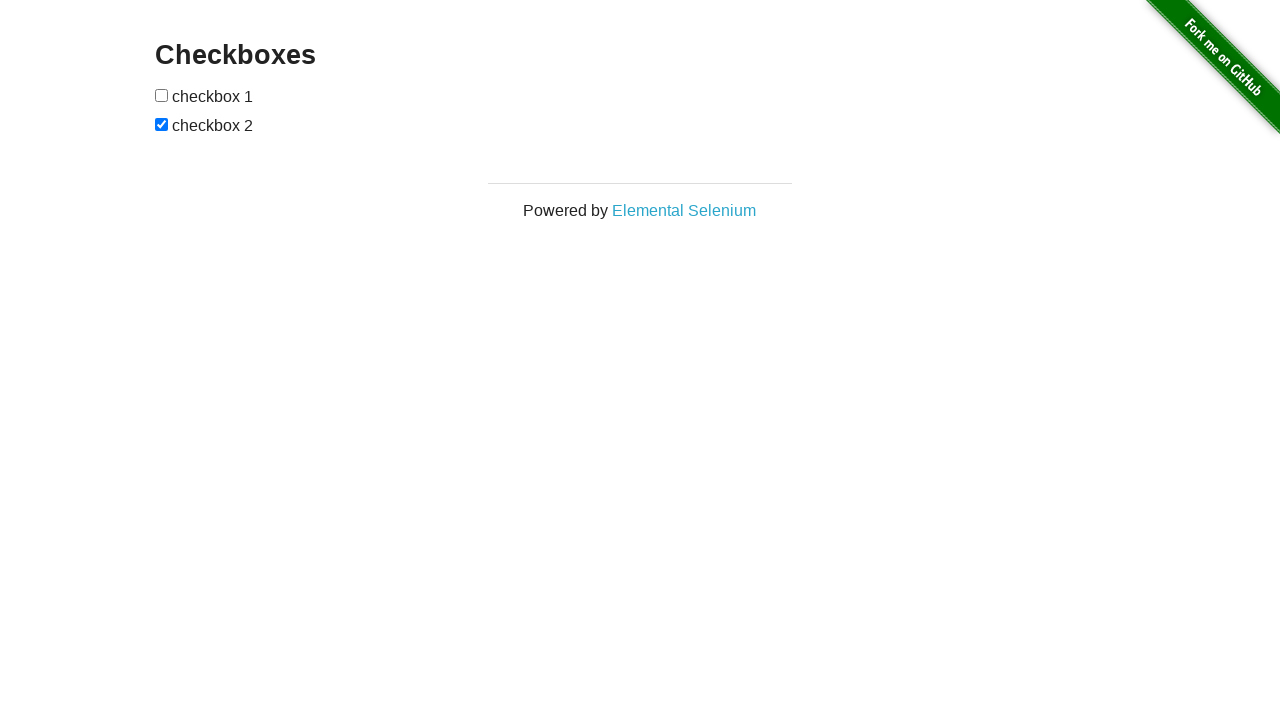

Verified first checkbox is not checked
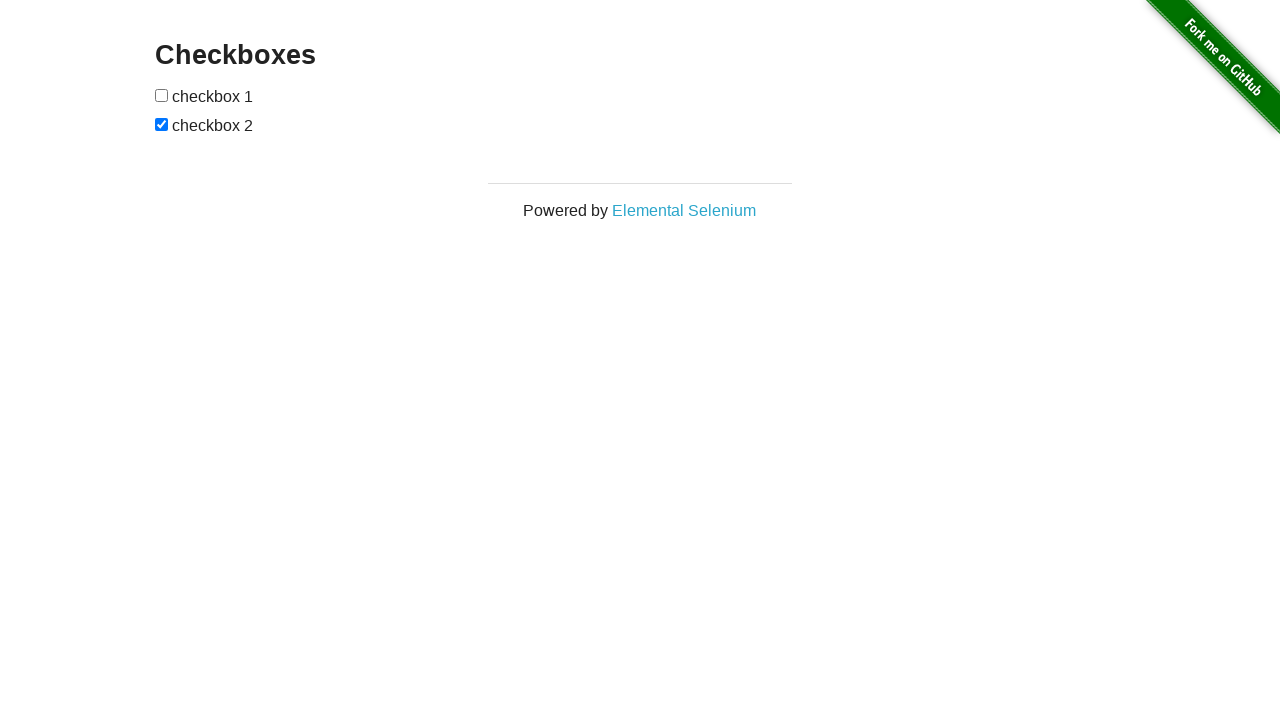

Clicked first checkbox to select it at (162, 95) on xpath=//input[1]
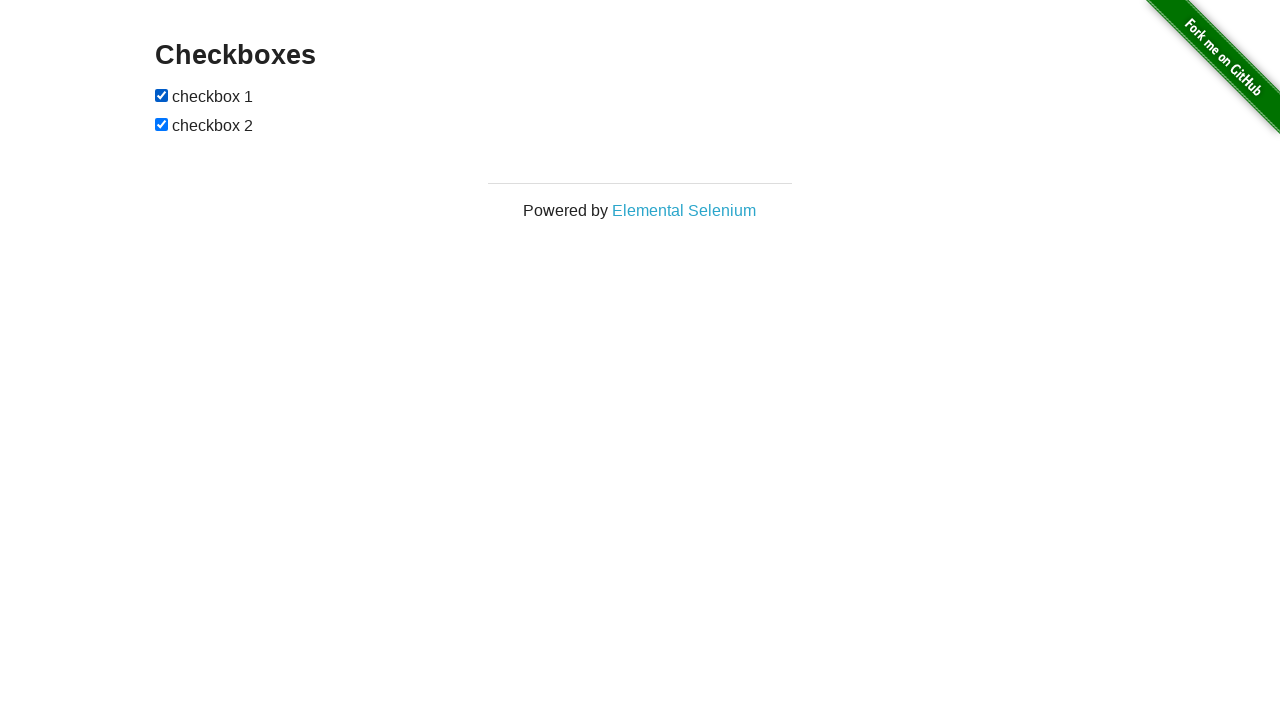

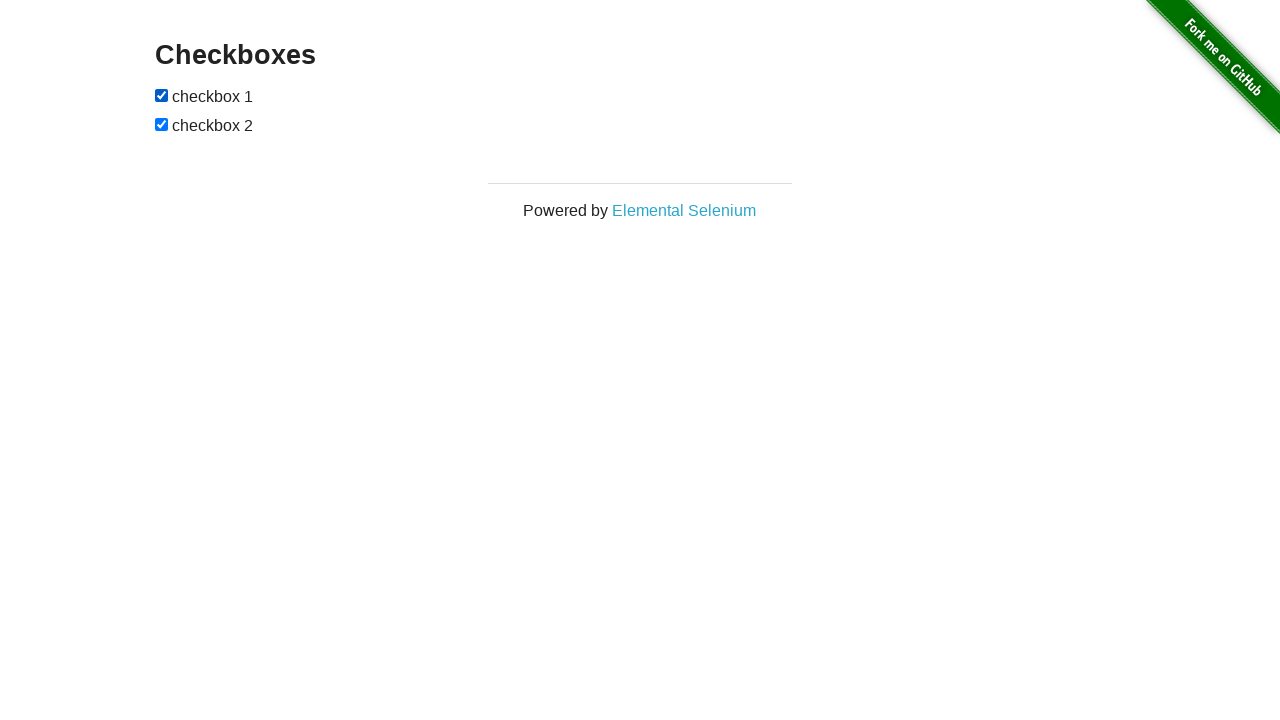